Tests checkbox selection and round trip radio button functionality on a flight booking form, verifying that the return date field becomes enabled when round trip is selected

Starting URL: https://rahulshettyacademy.com/dropdownsPractise/

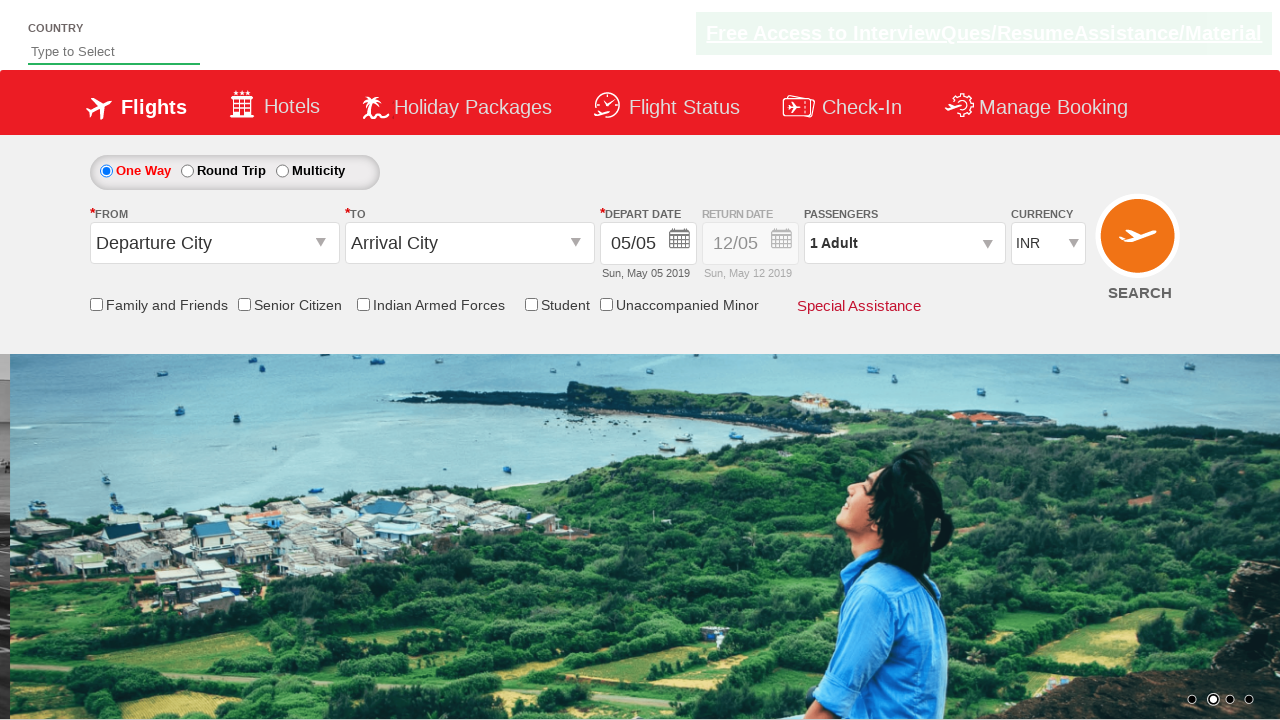

Verified Senior Citizen checkbox is initially unchecked
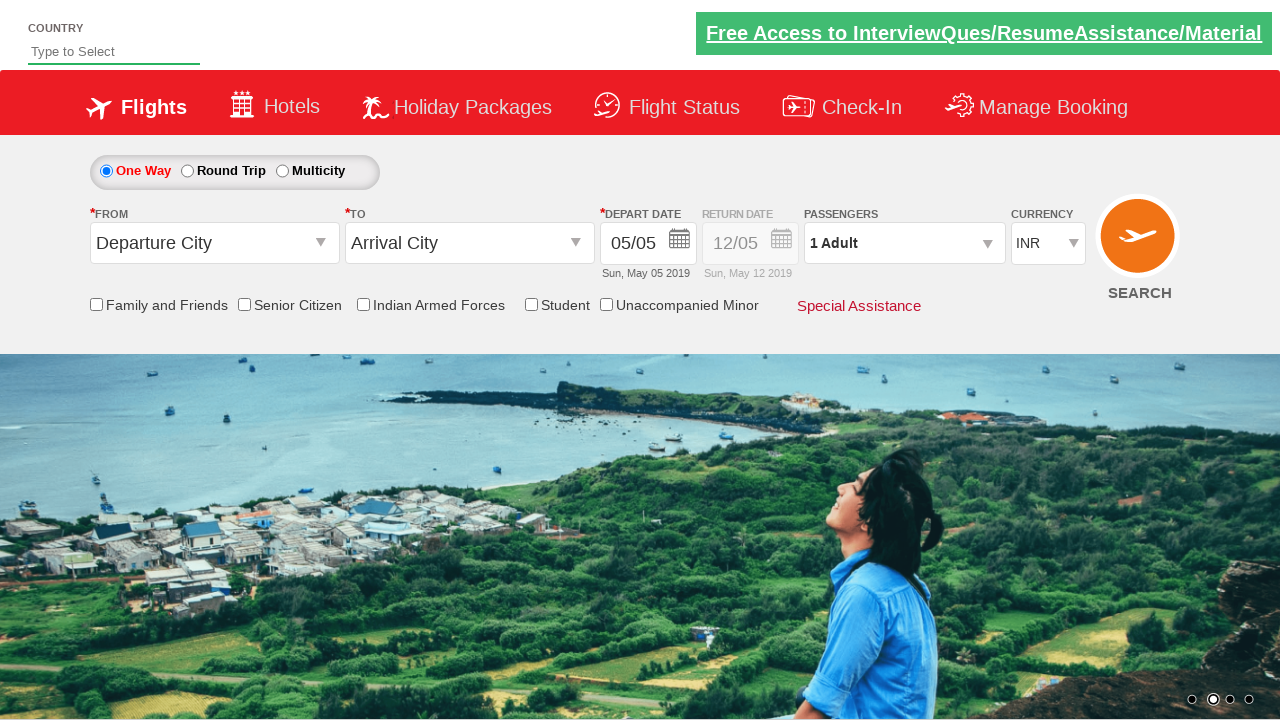

Clicked Senior Citizen checkbox at (244, 304) on input[id='ctl00_mainContent_chk_SeniorCitizenDiscount']
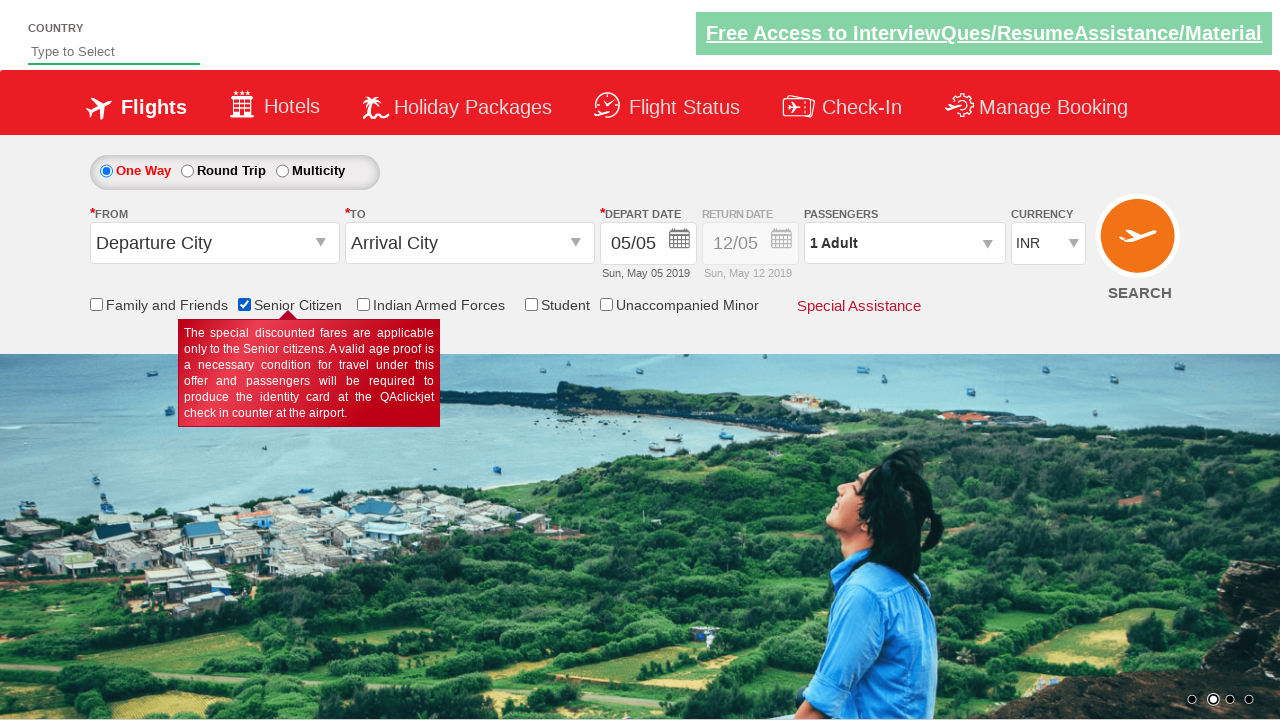

Verified Senior Citizen checkbox is now checked
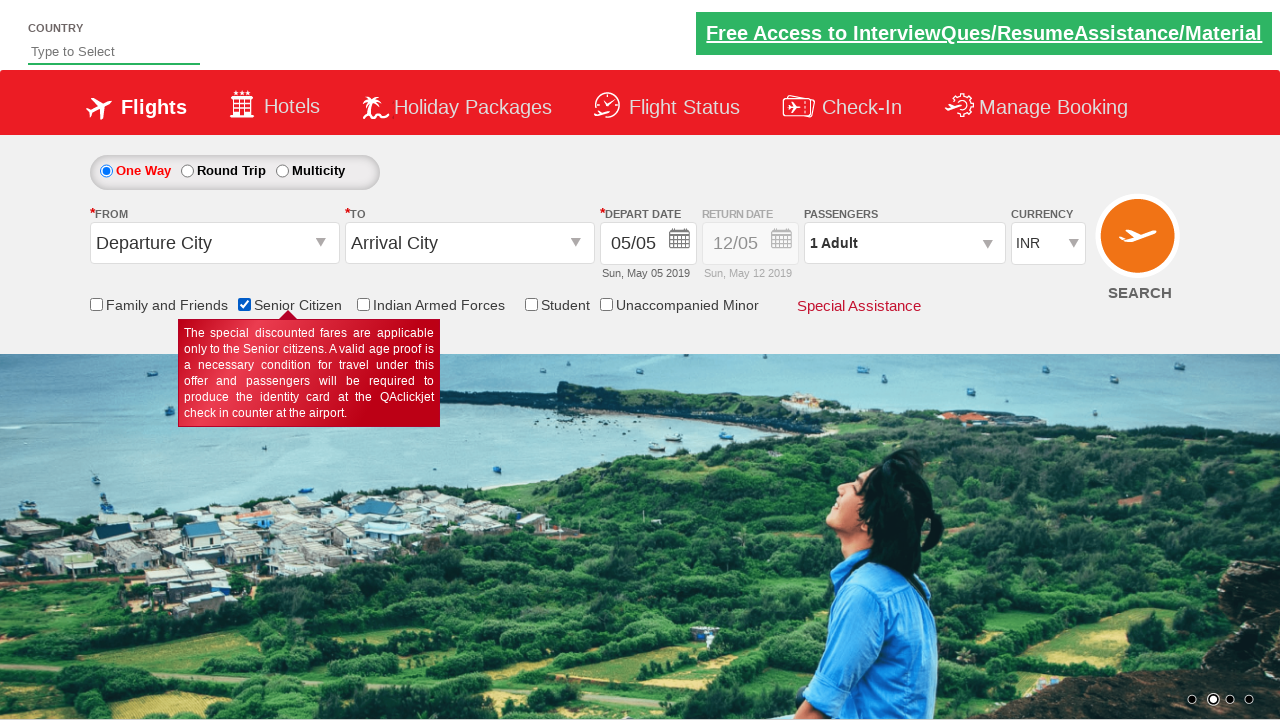

Retrieved initial style attribute of return date field
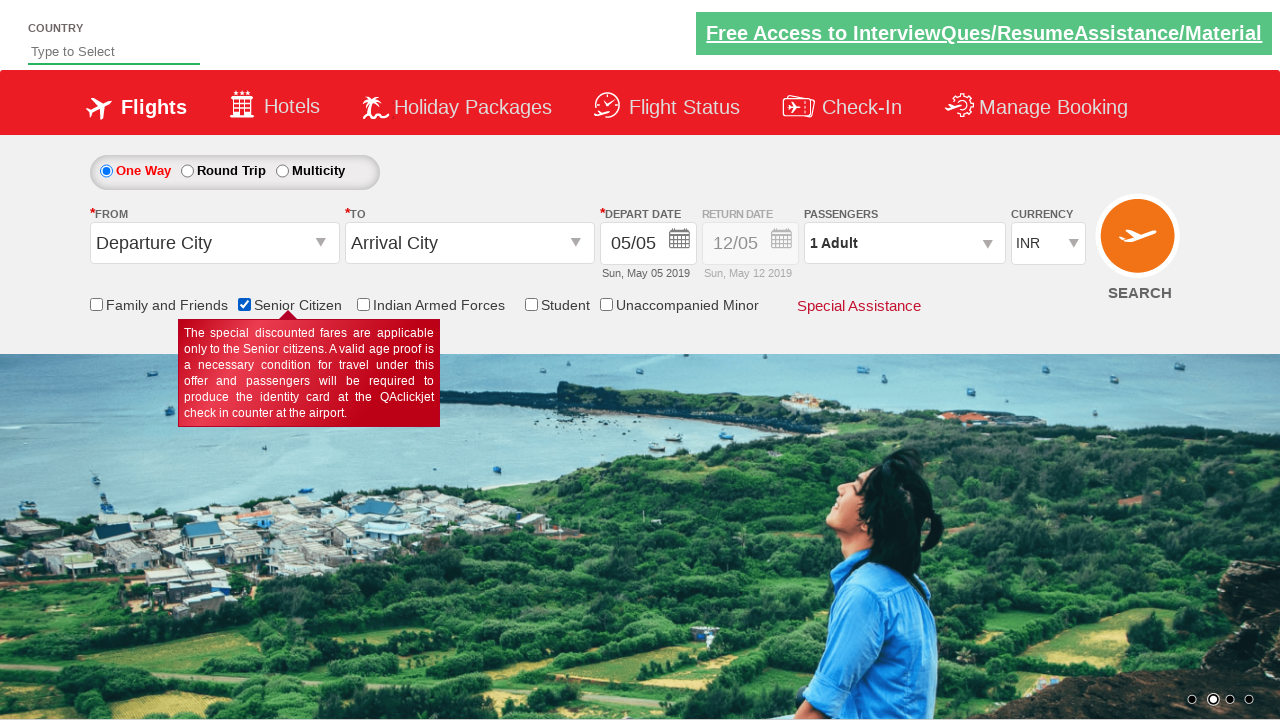

Clicked Round Trip radio button at (187, 171) on #ctl00_mainContent_rbtnl_Trip_1
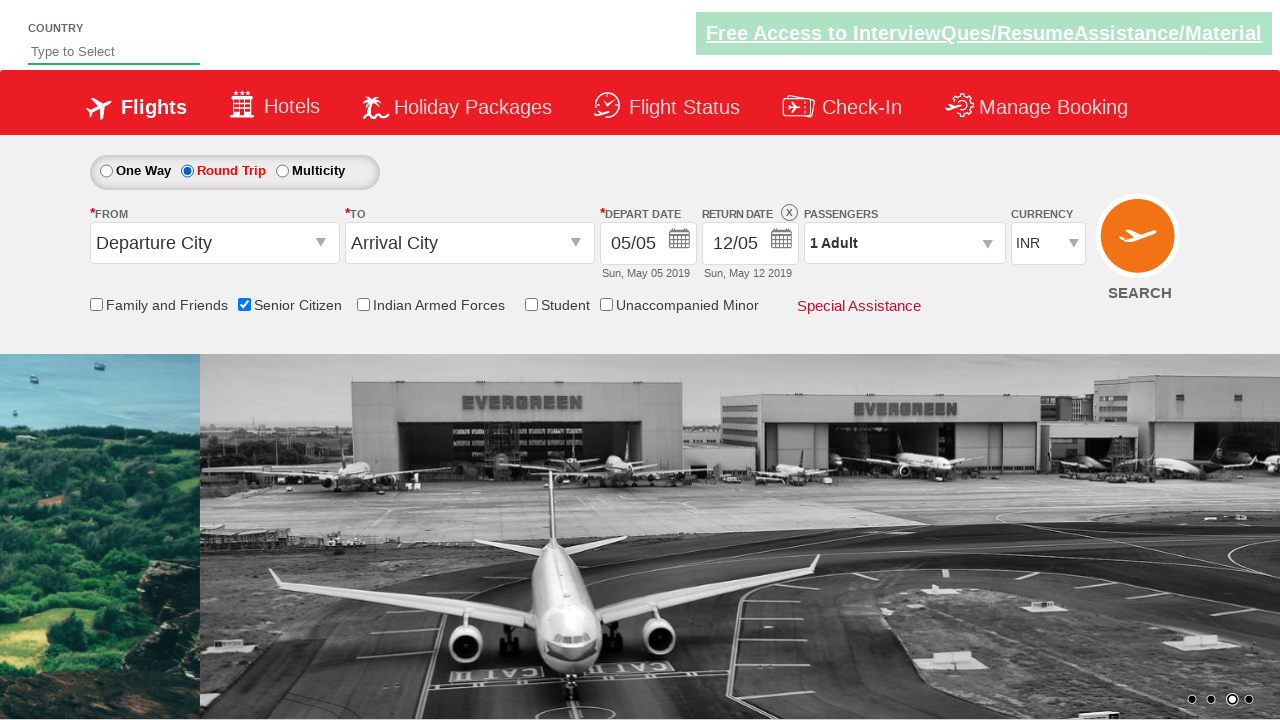

Retrieved updated style attribute after selecting Round Trip
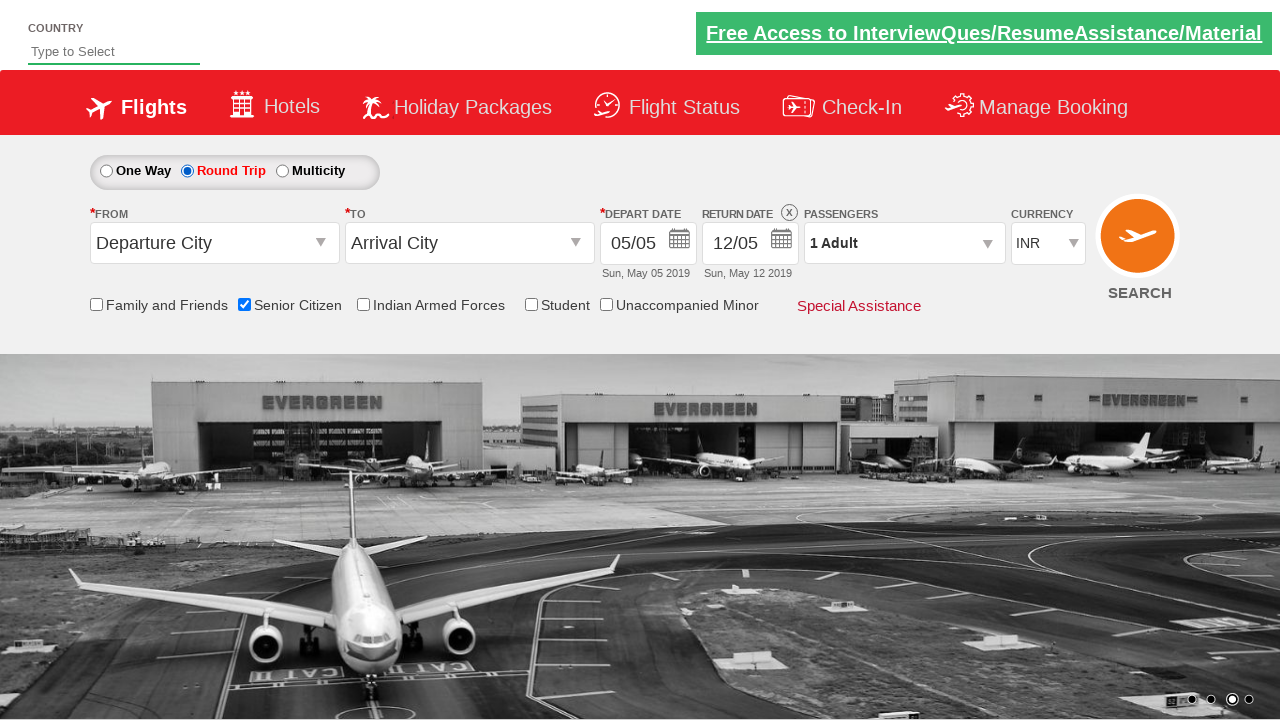

Verified return date field is enabled with opacity value of 1
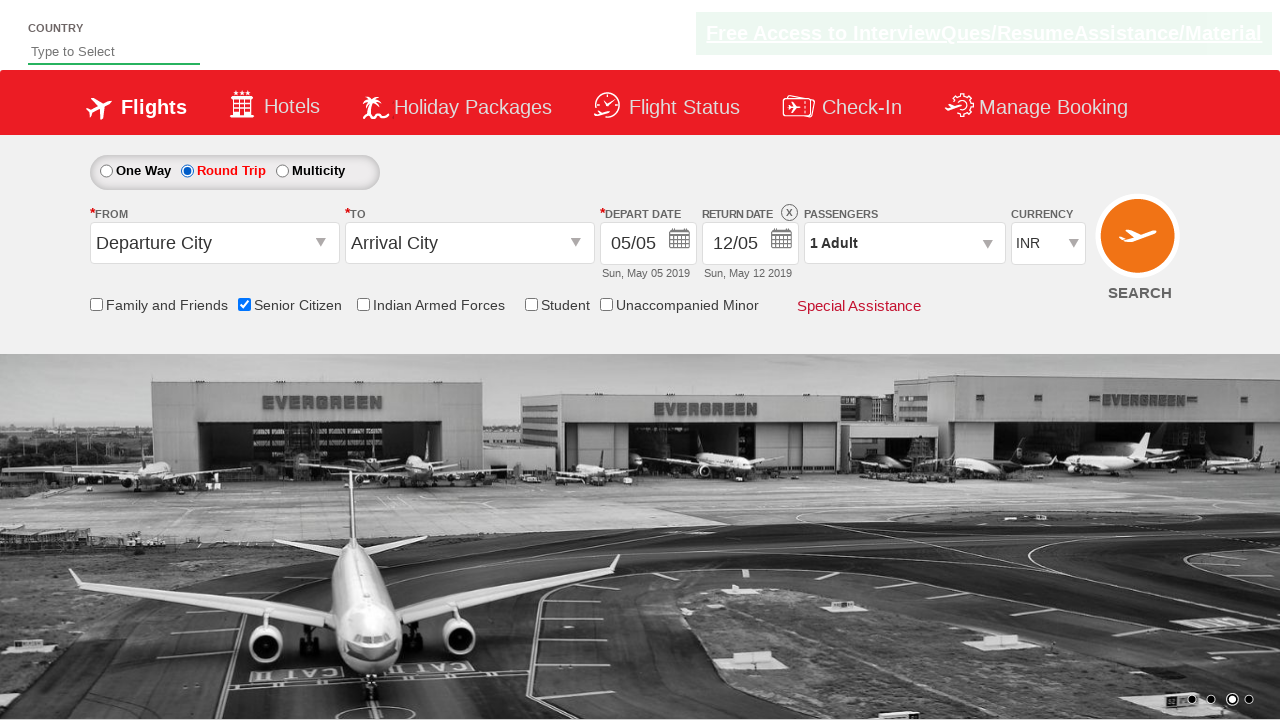

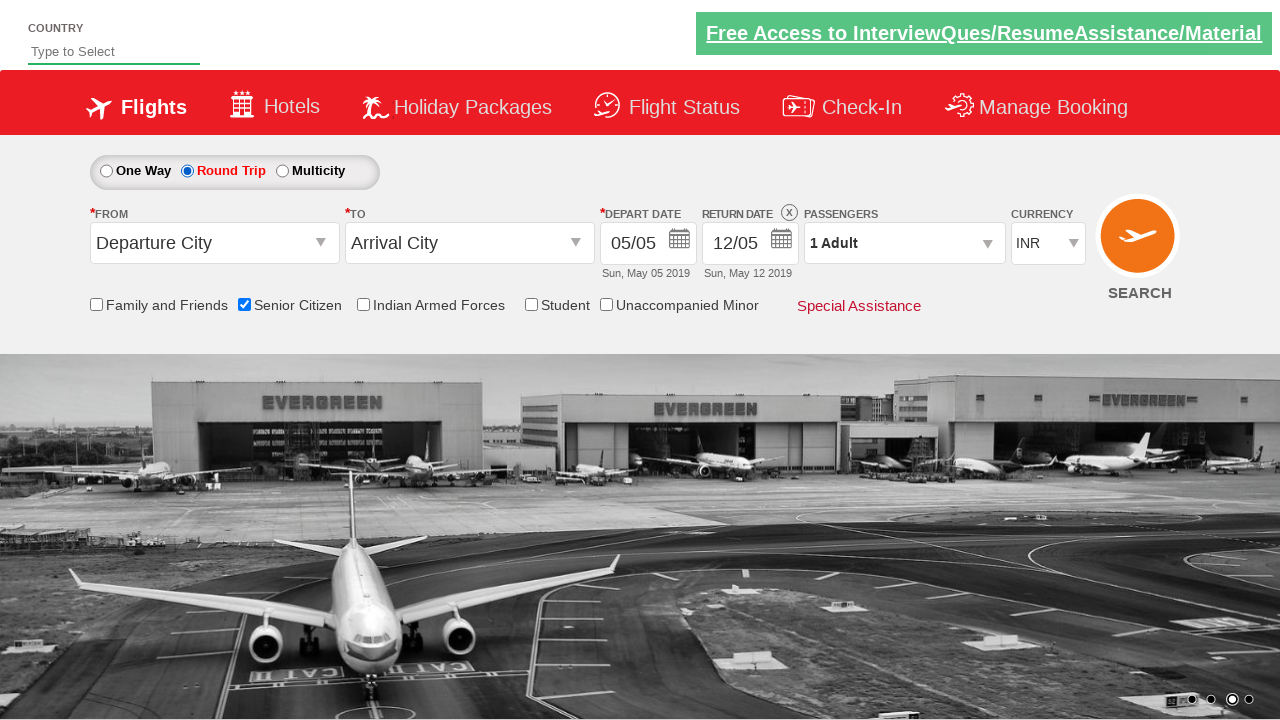